Tests checkbox functionality on a GWT sample page by randomly clicking checkboxes until Friday is selected three times

Starting URL: http://samples.gwtproject.org/samples/Showcase/Showcase.html#!CwCheckBox

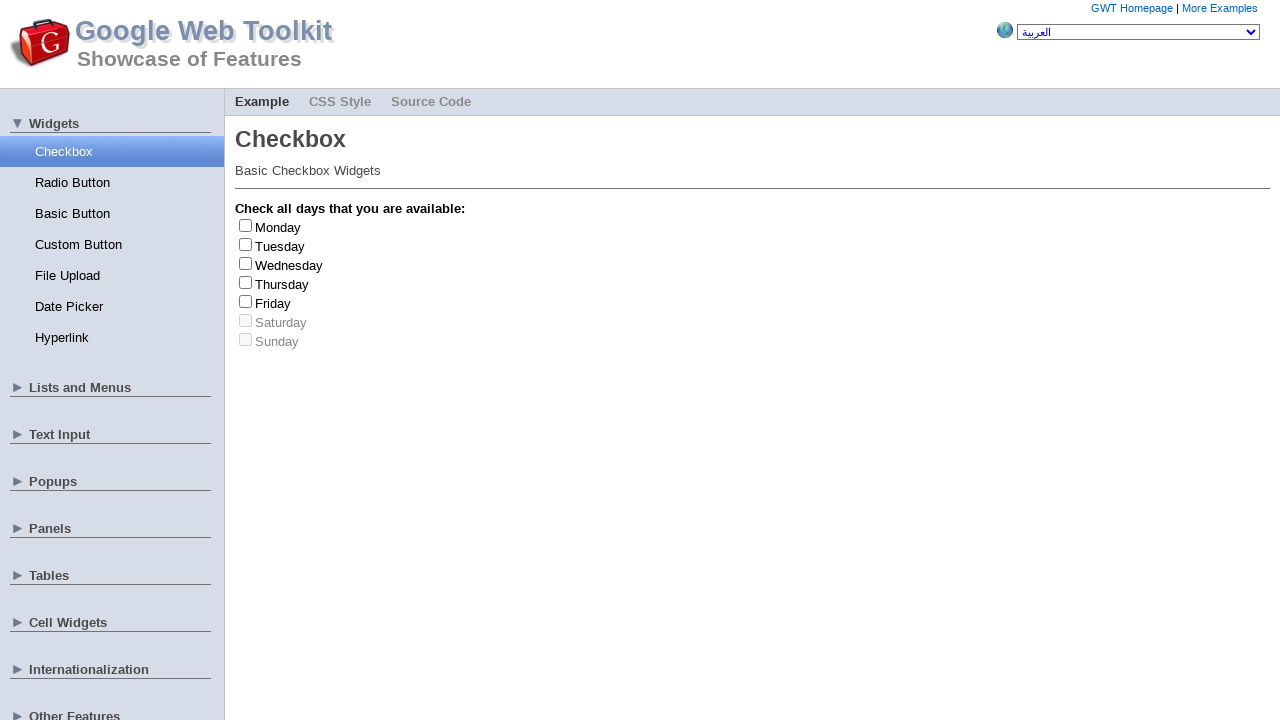

Waited for checkboxes to load on GWT sample page
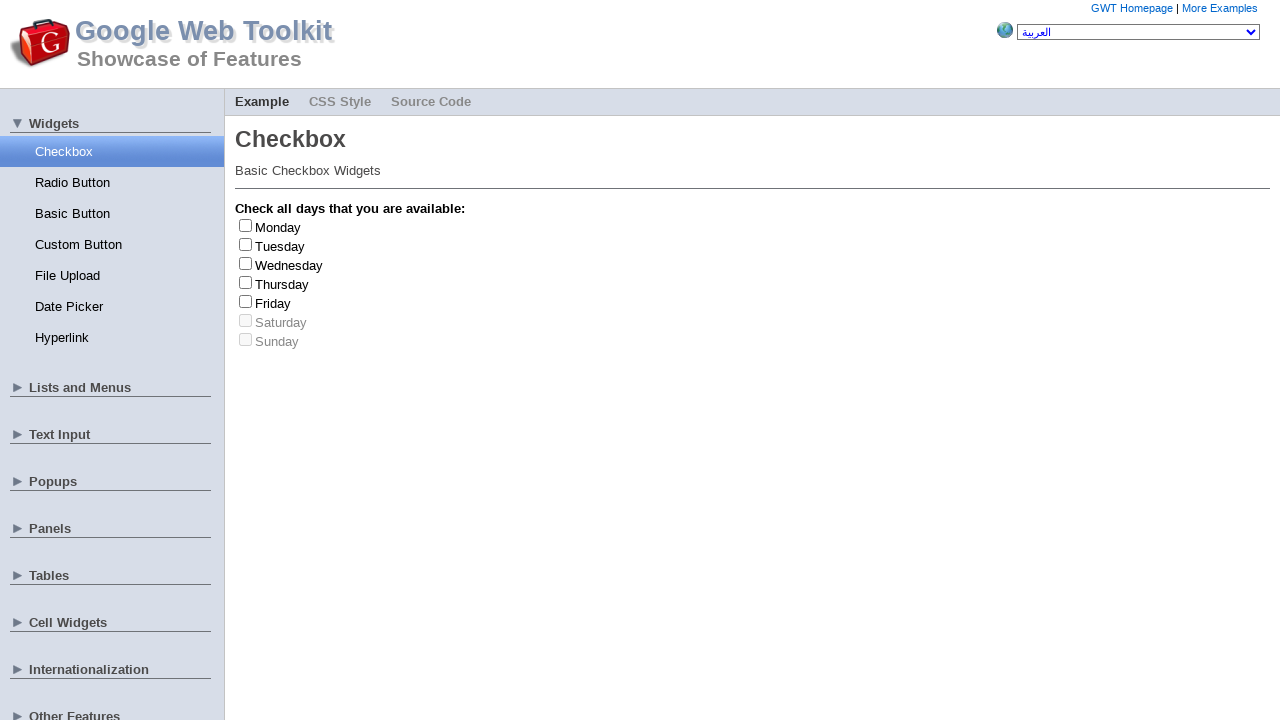

Retrieved all available checkbox labels
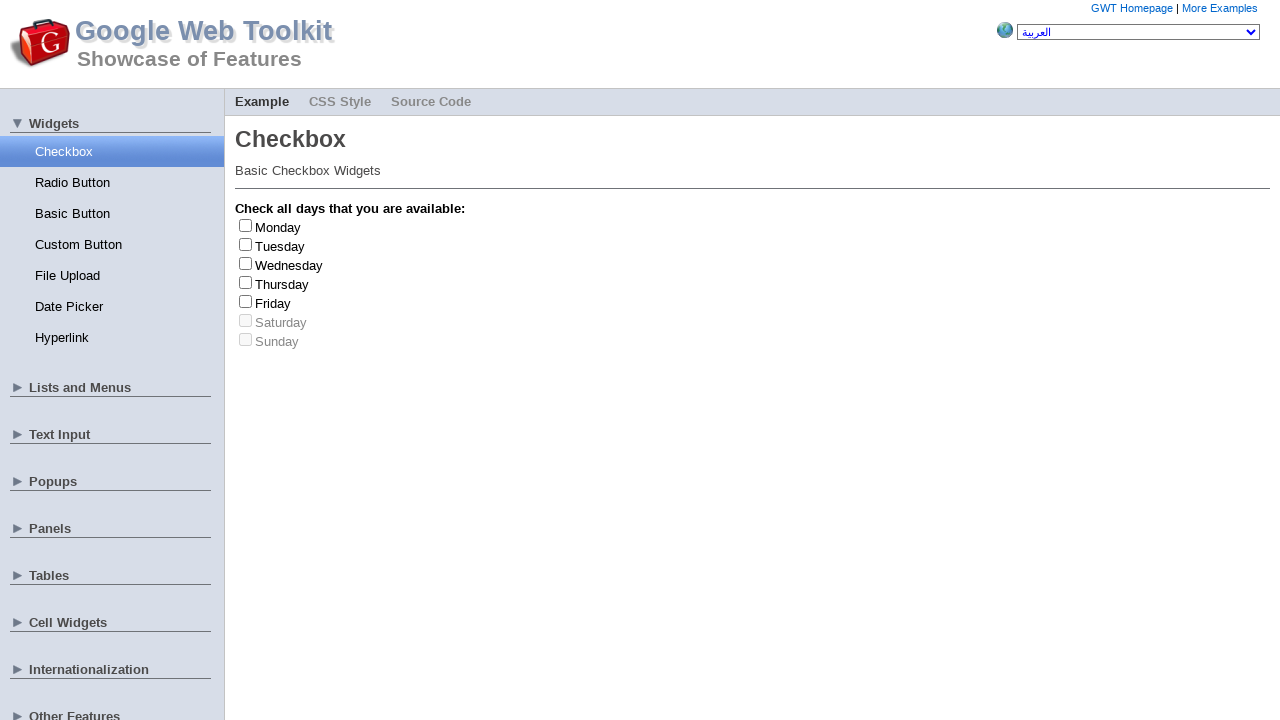

Selected random checkbox at index 3
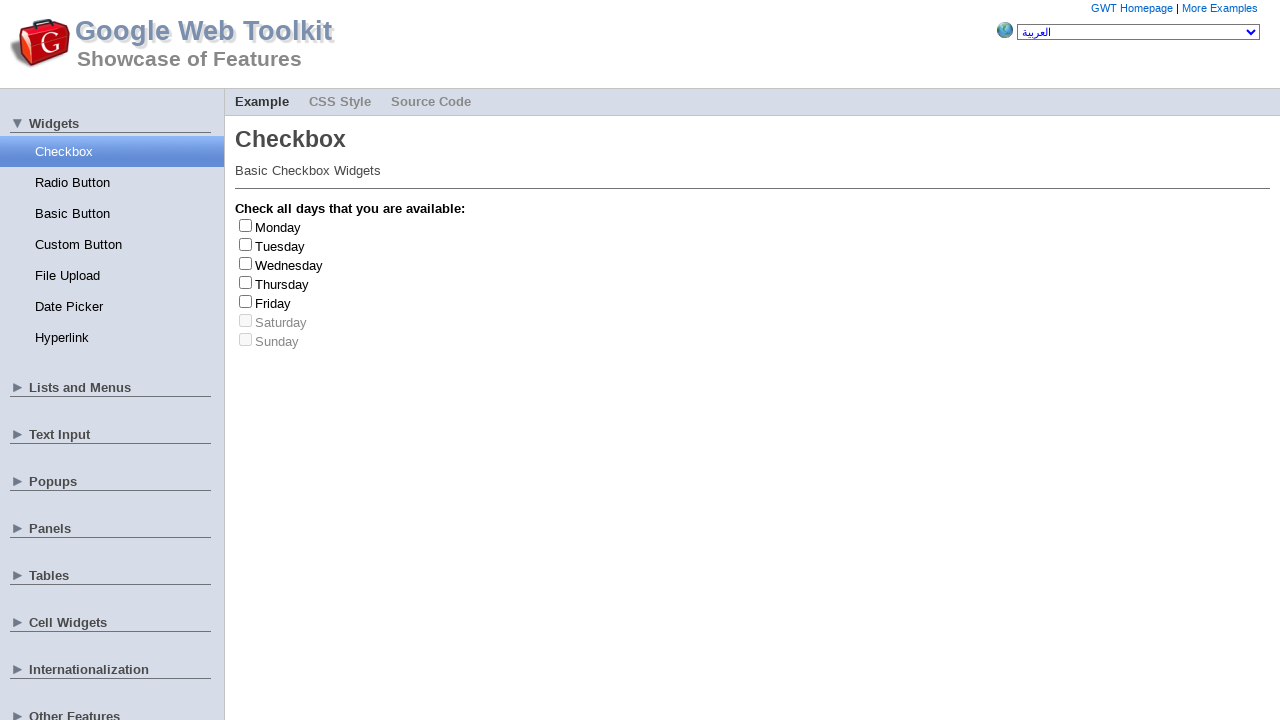

Clicked checkbox to select it at (282, 284) on .gwt-CheckBox>label >> nth=3
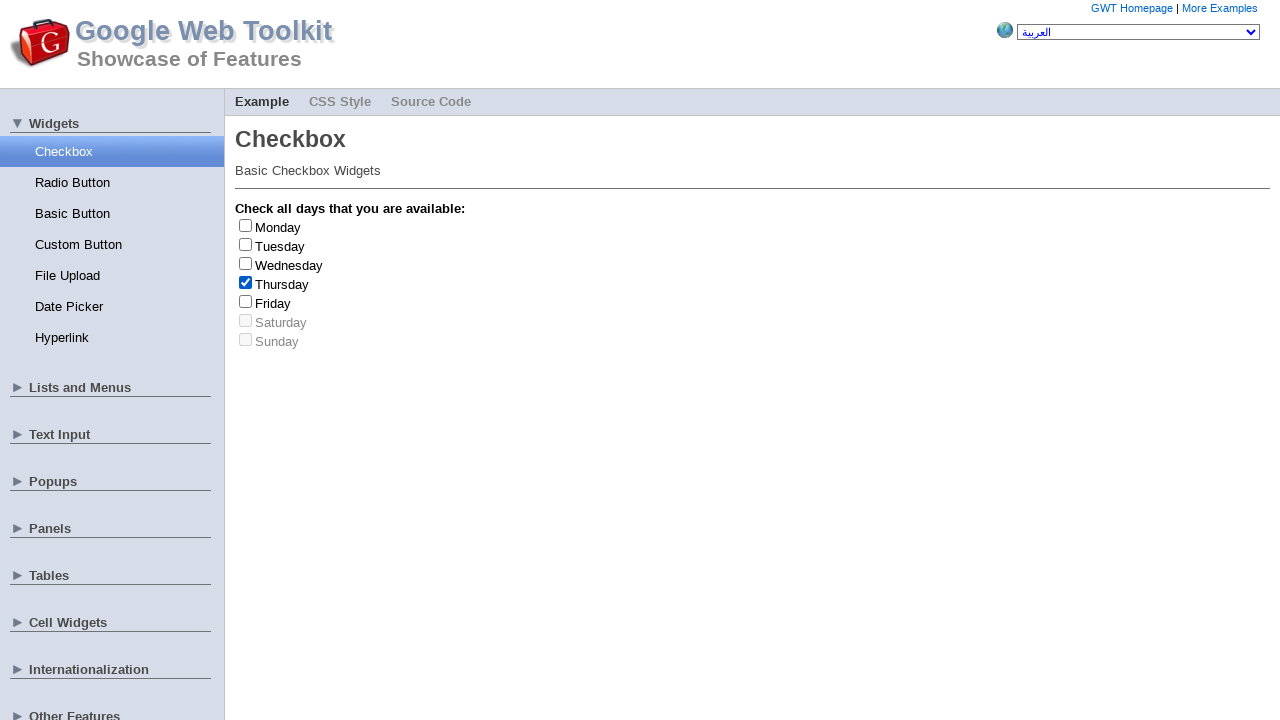

Waited 500ms after checkbox selection
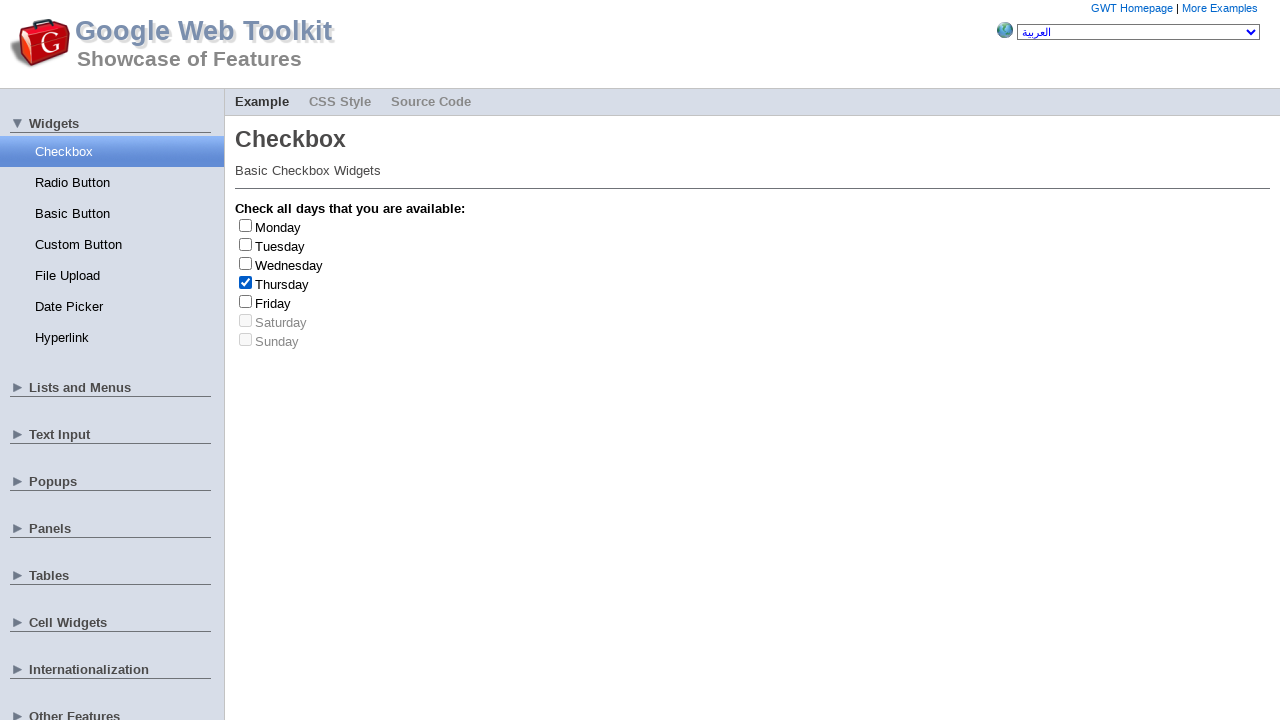

Clicked checkbox again to deselect it at (282, 284) on .gwt-CheckBox>label >> nth=3
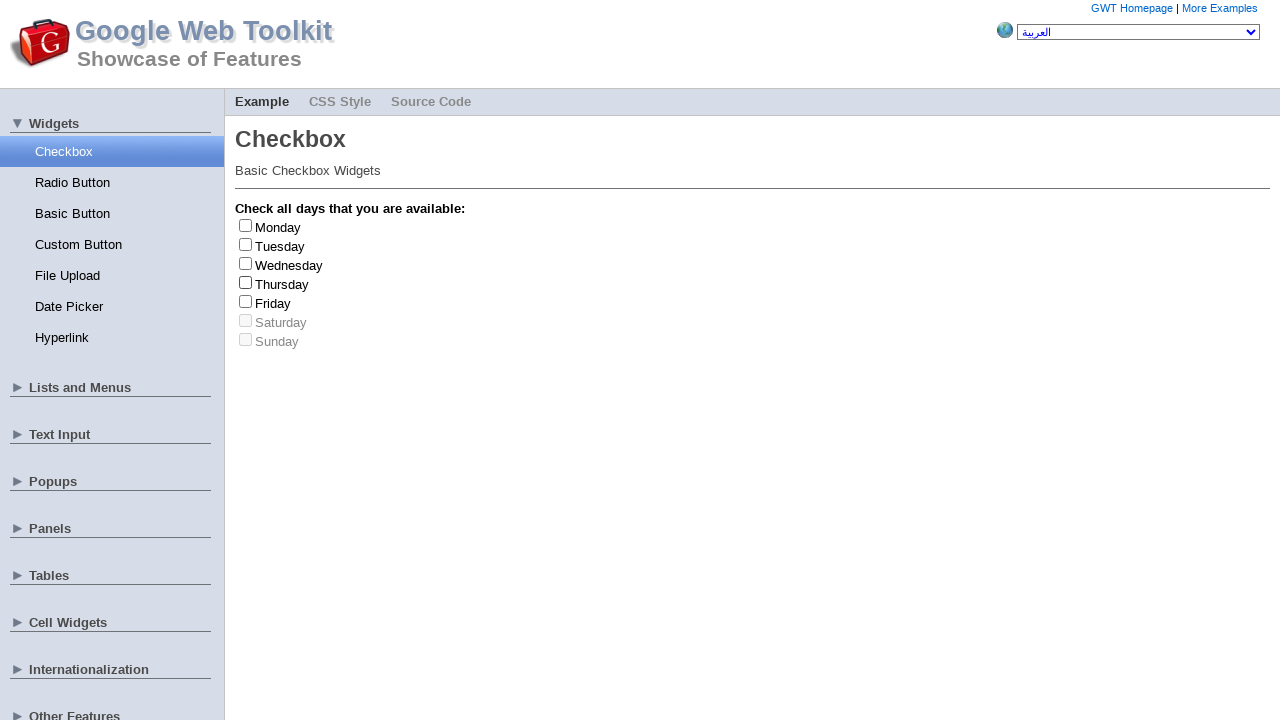

Waited 500ms after checkbox deselection
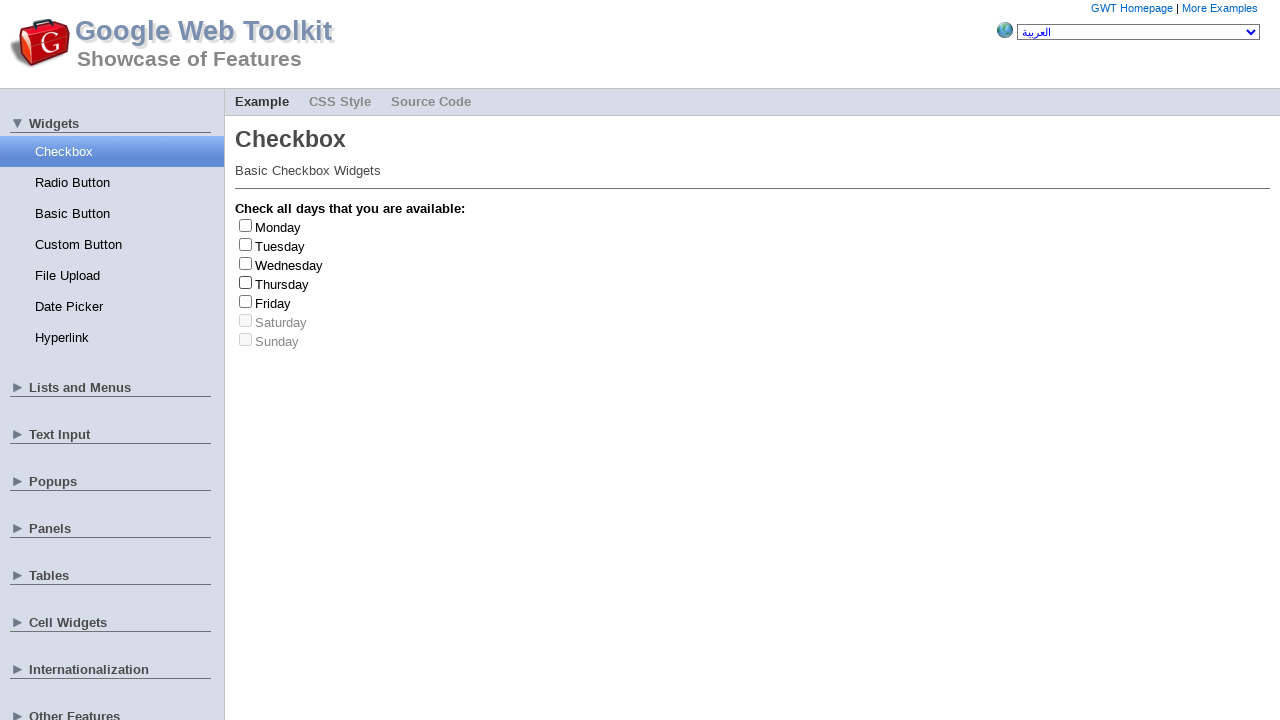

Retrieved all available checkbox labels
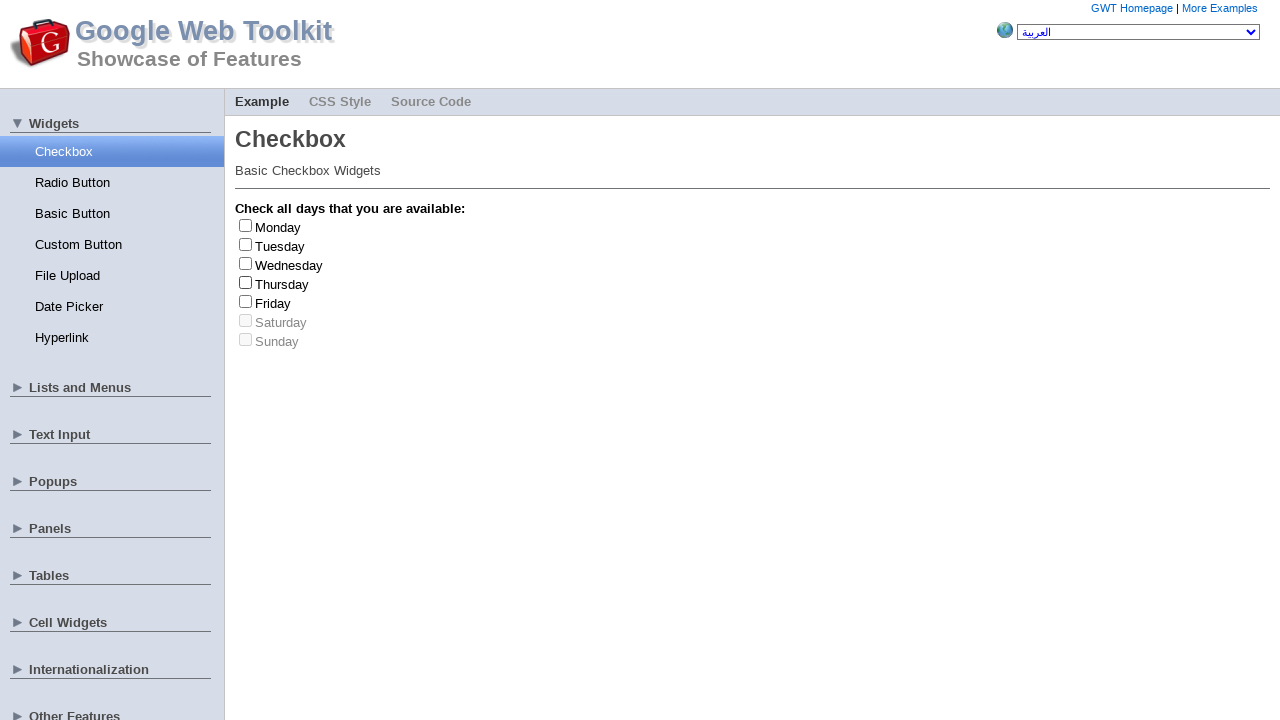

Selected random checkbox at index 0
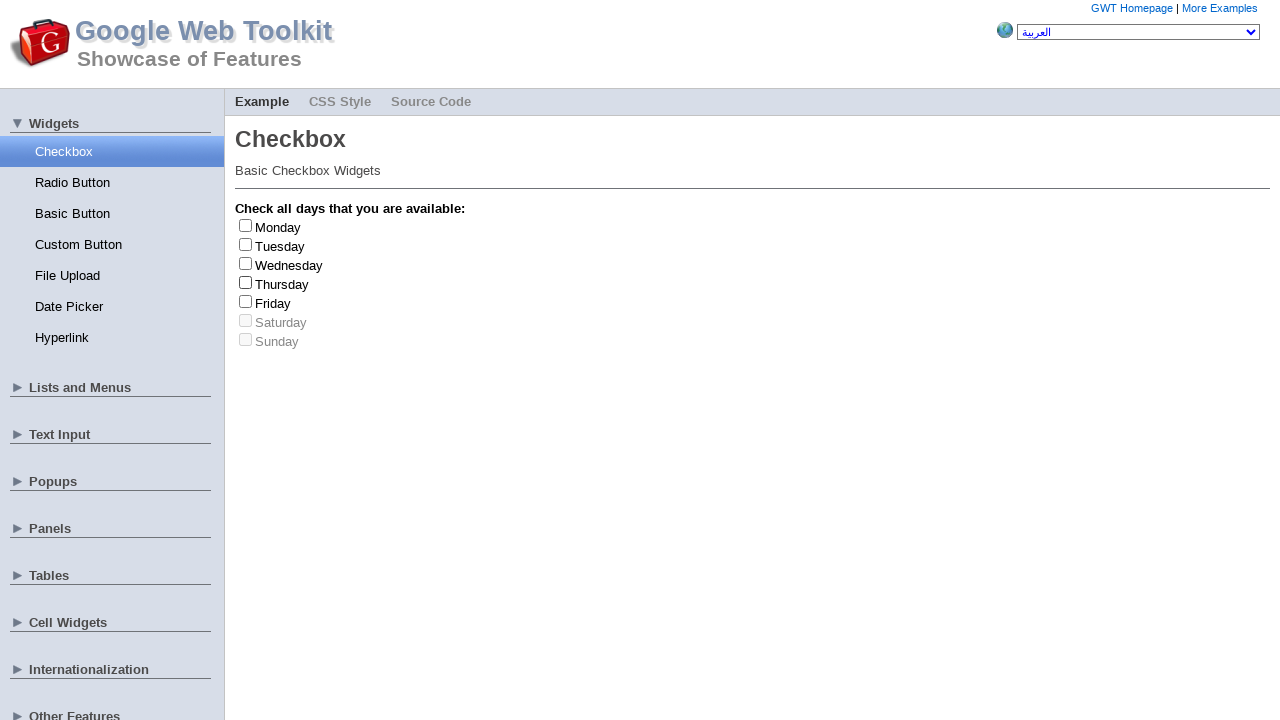

Clicked checkbox to select it at (278, 227) on .gwt-CheckBox>label >> nth=0
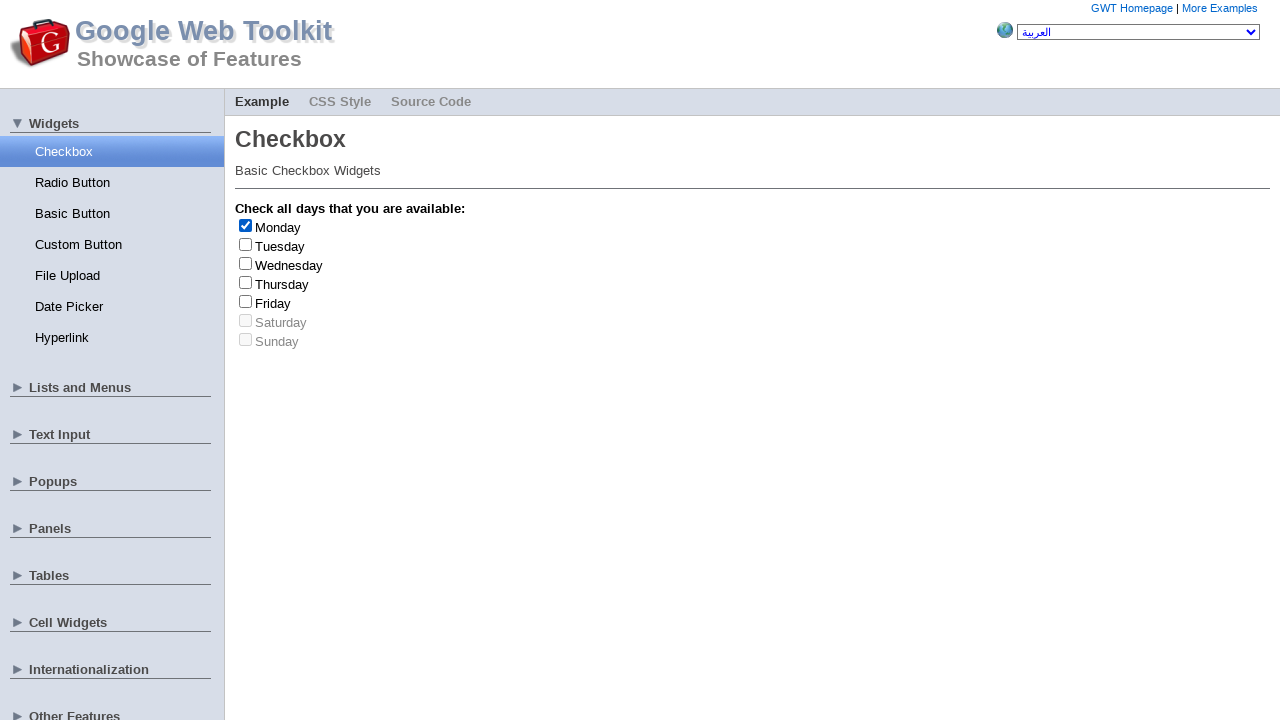

Waited 500ms after checkbox selection
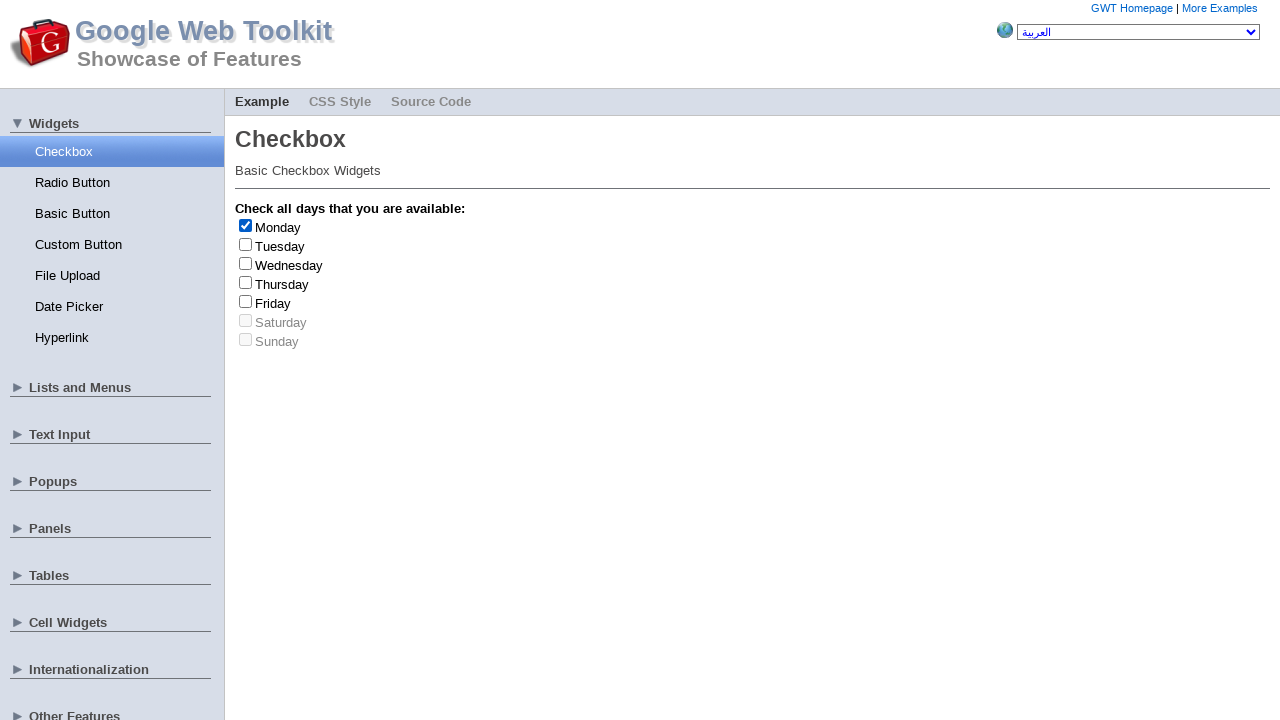

Clicked checkbox again to deselect it at (278, 227) on .gwt-CheckBox>label >> nth=0
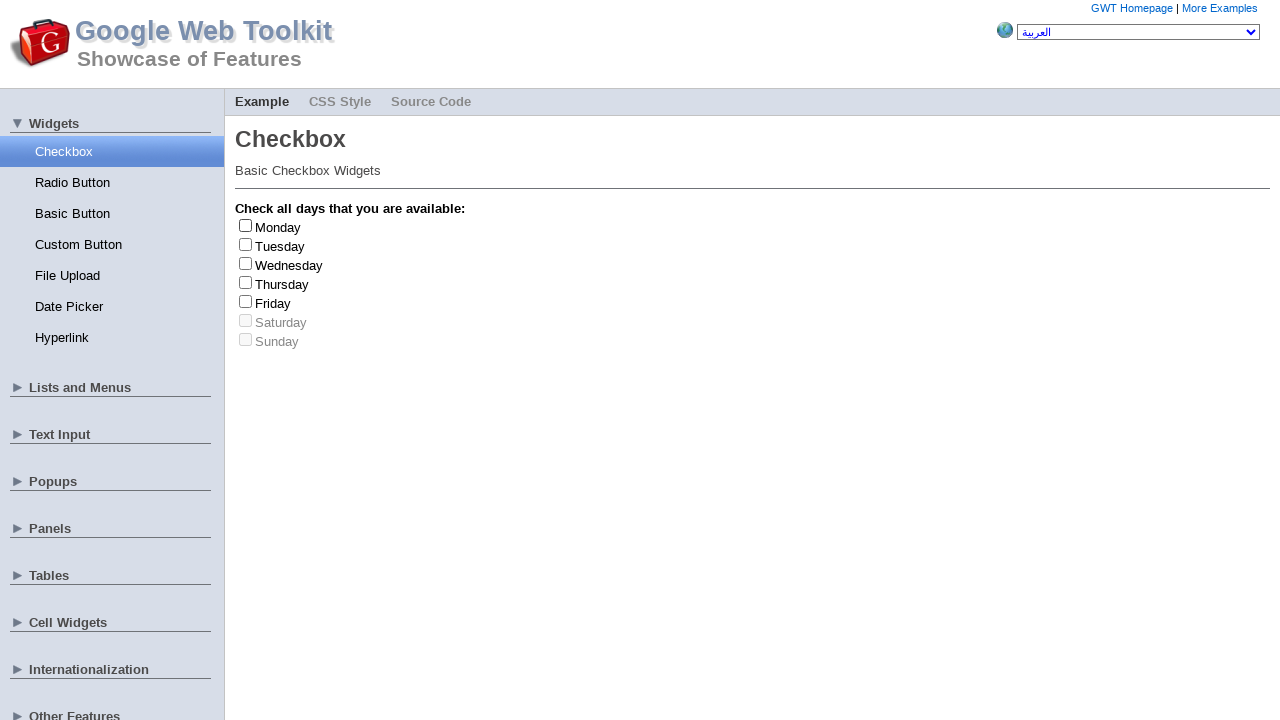

Waited 500ms after checkbox deselection
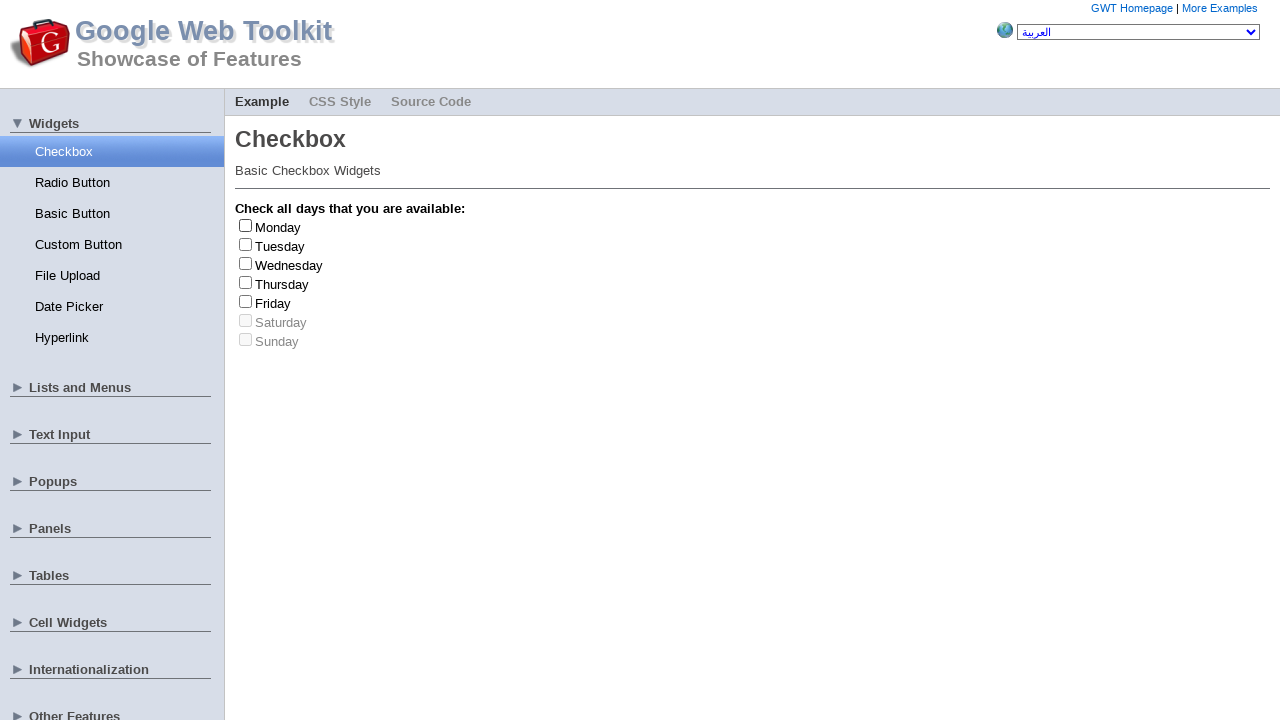

Retrieved all available checkbox labels
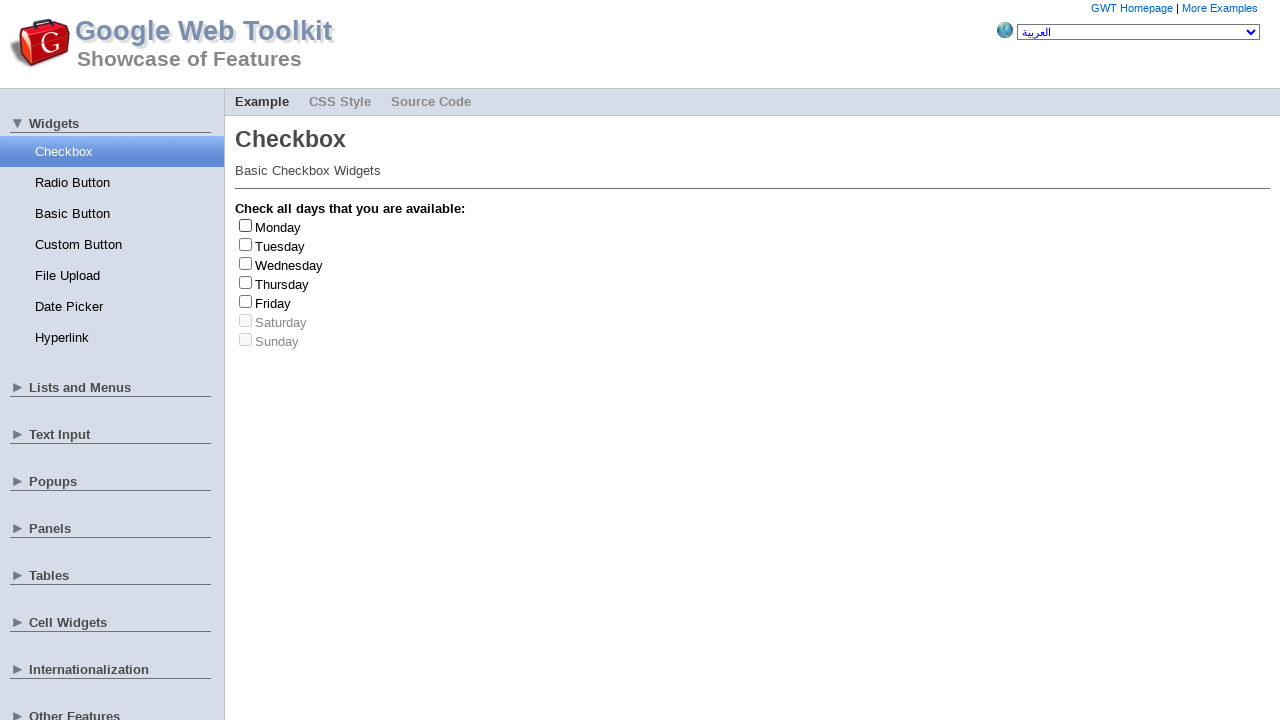

Selected random checkbox at index 1
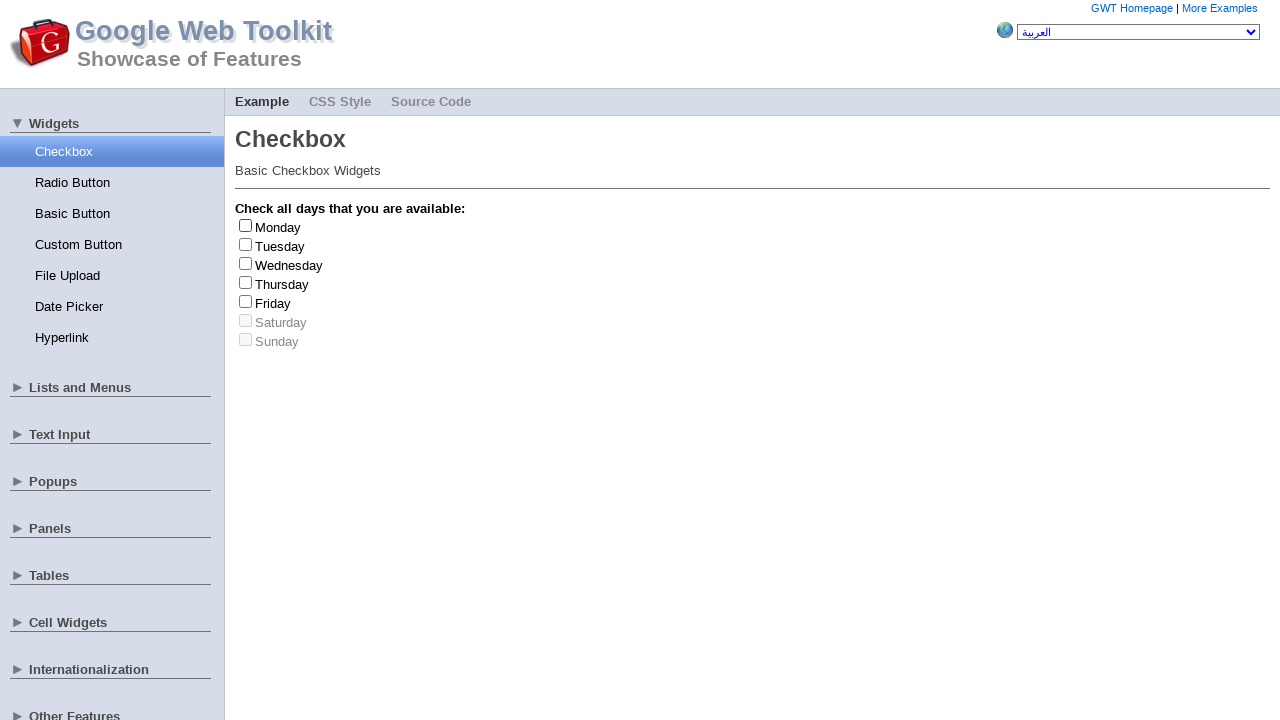

Clicked checkbox to select it at (280, 246) on .gwt-CheckBox>label >> nth=1
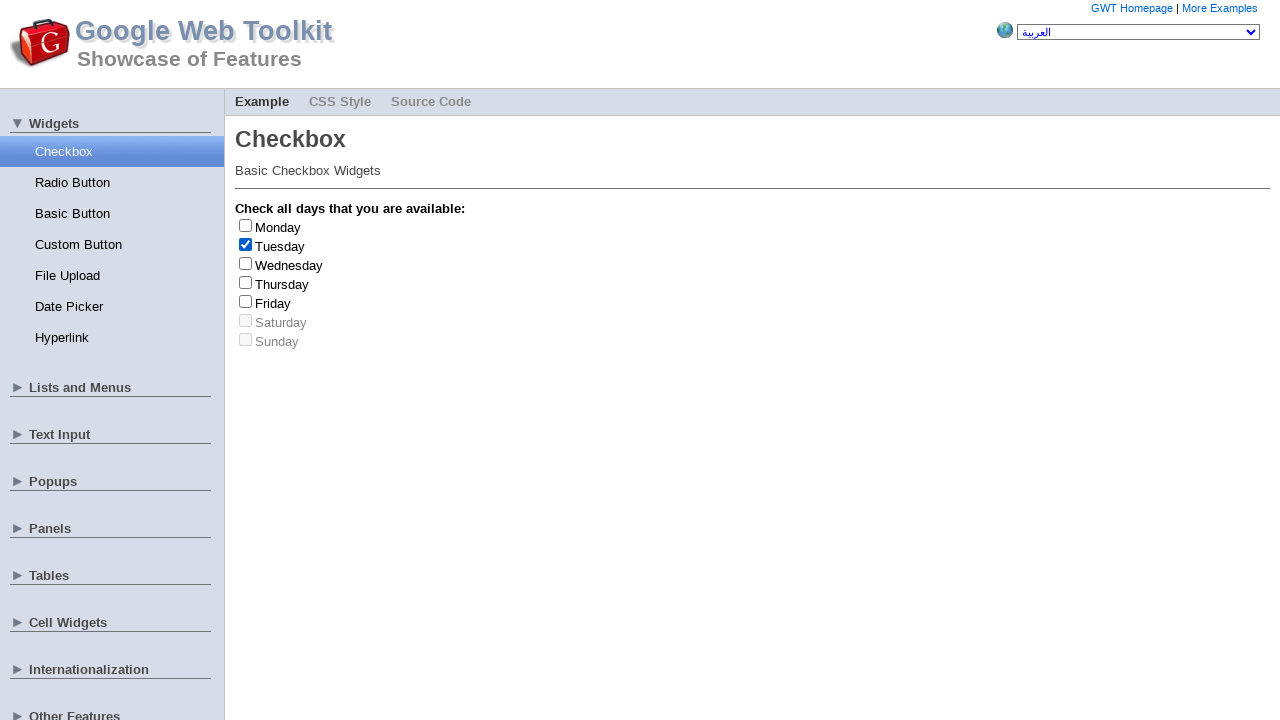

Waited 500ms after checkbox selection
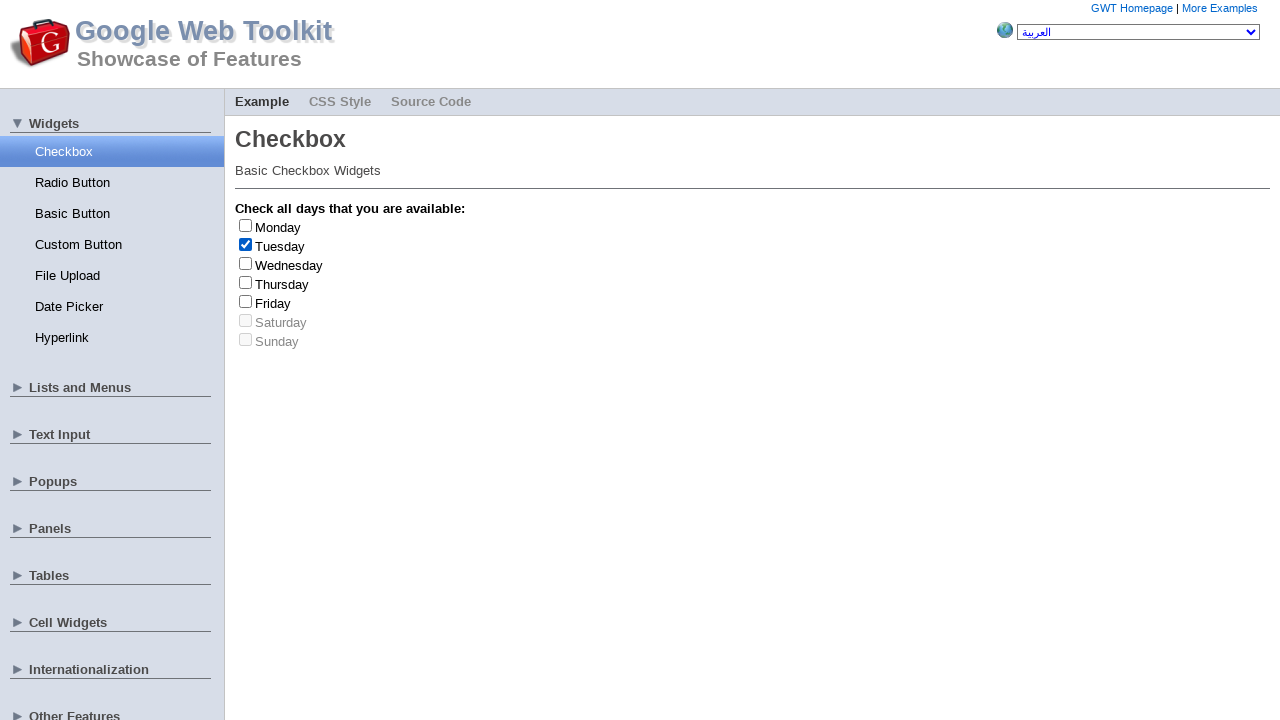

Clicked checkbox again to deselect it at (280, 246) on .gwt-CheckBox>label >> nth=1
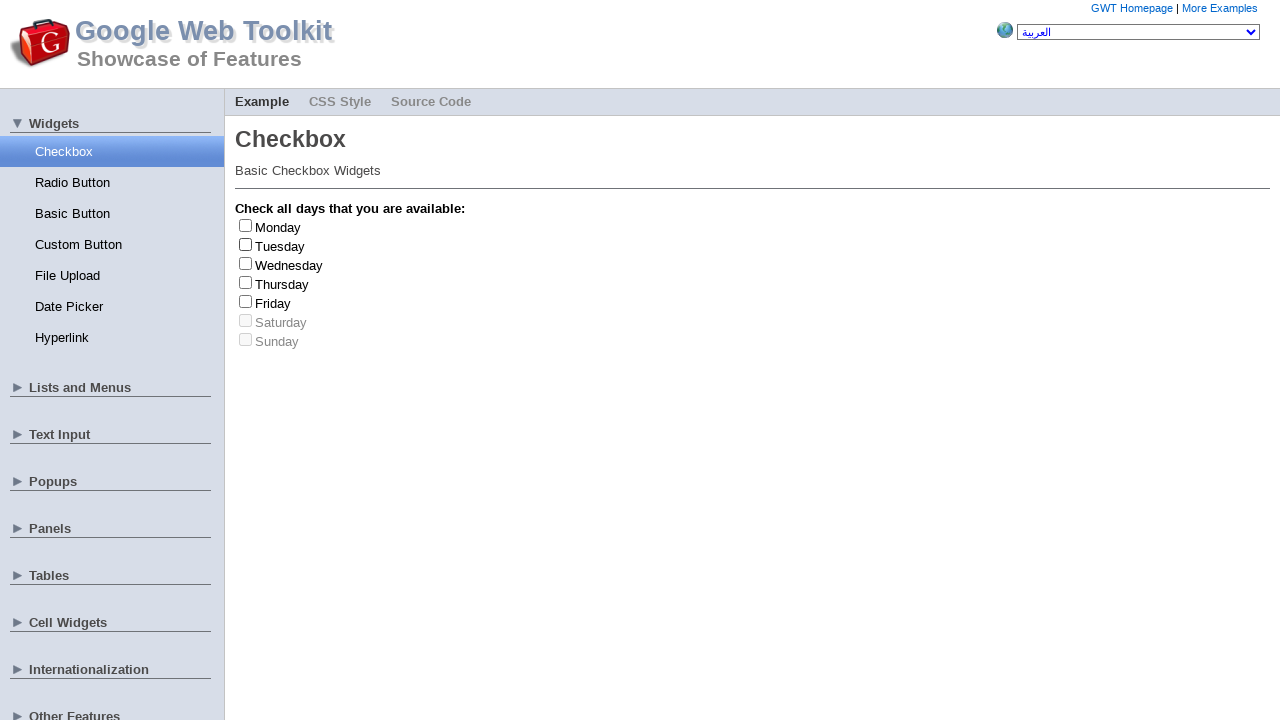

Waited 500ms after checkbox deselection
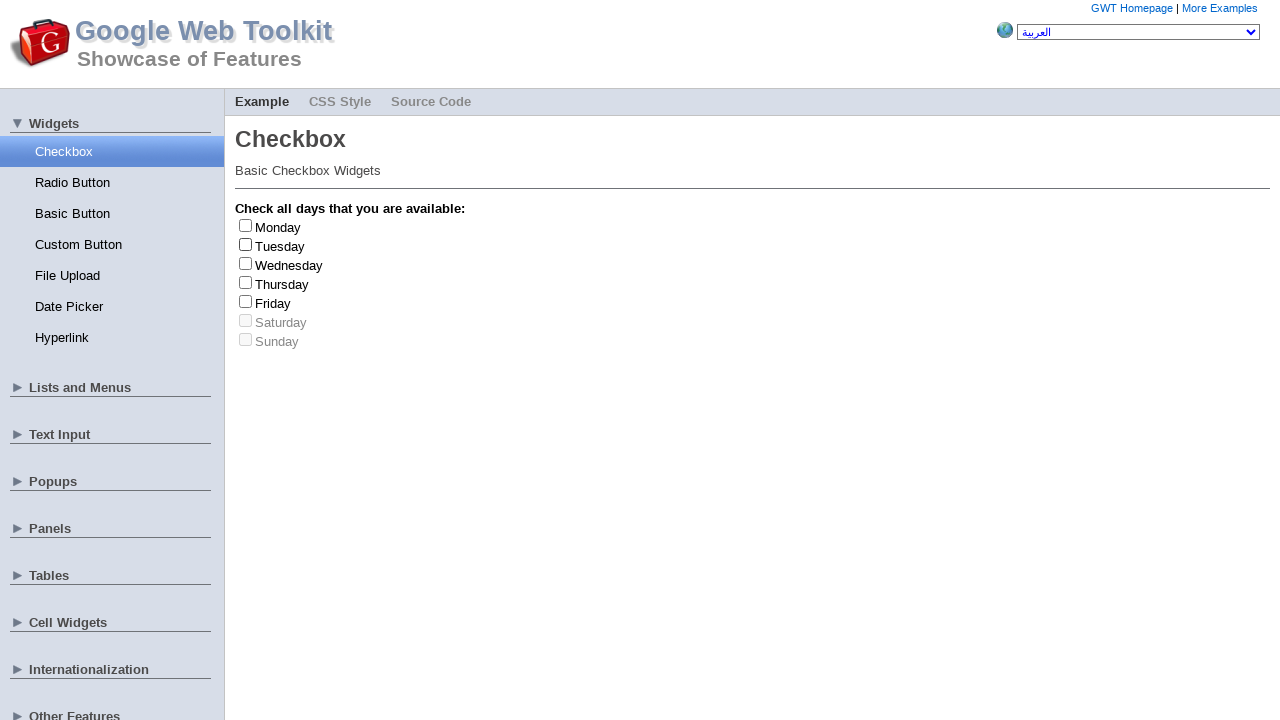

Reached target of 3 checkbox interactions, test complete
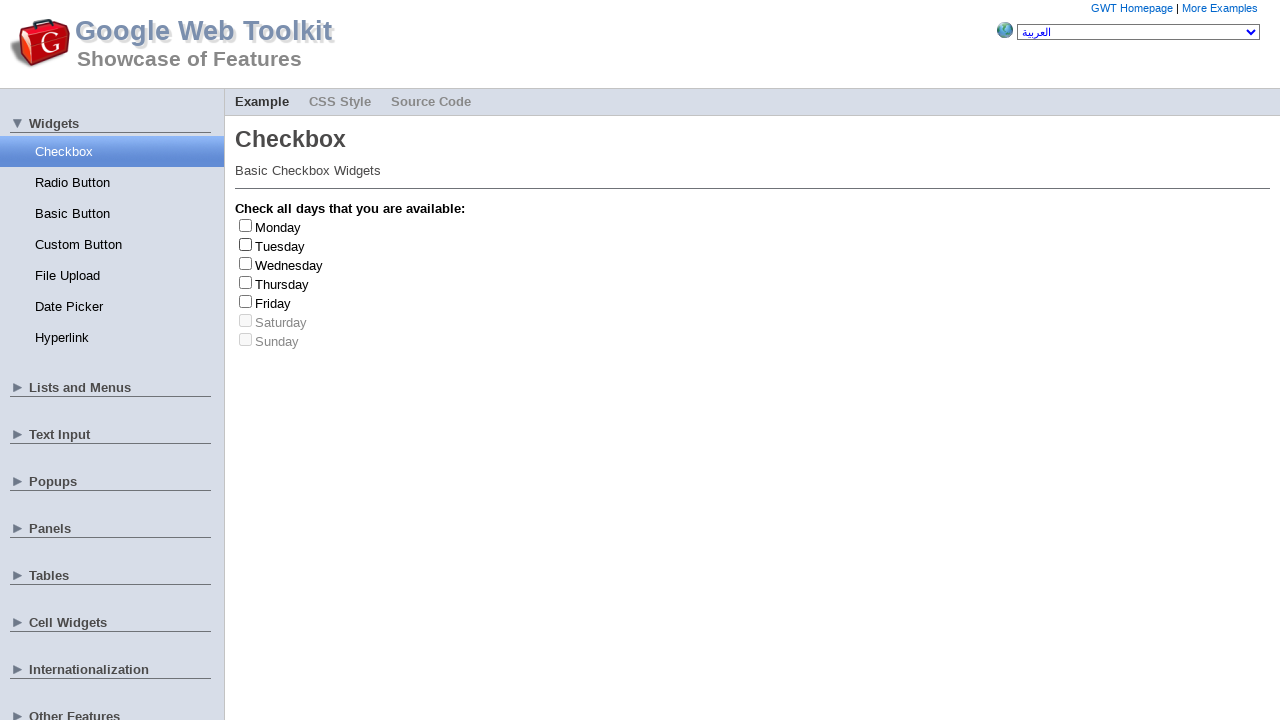

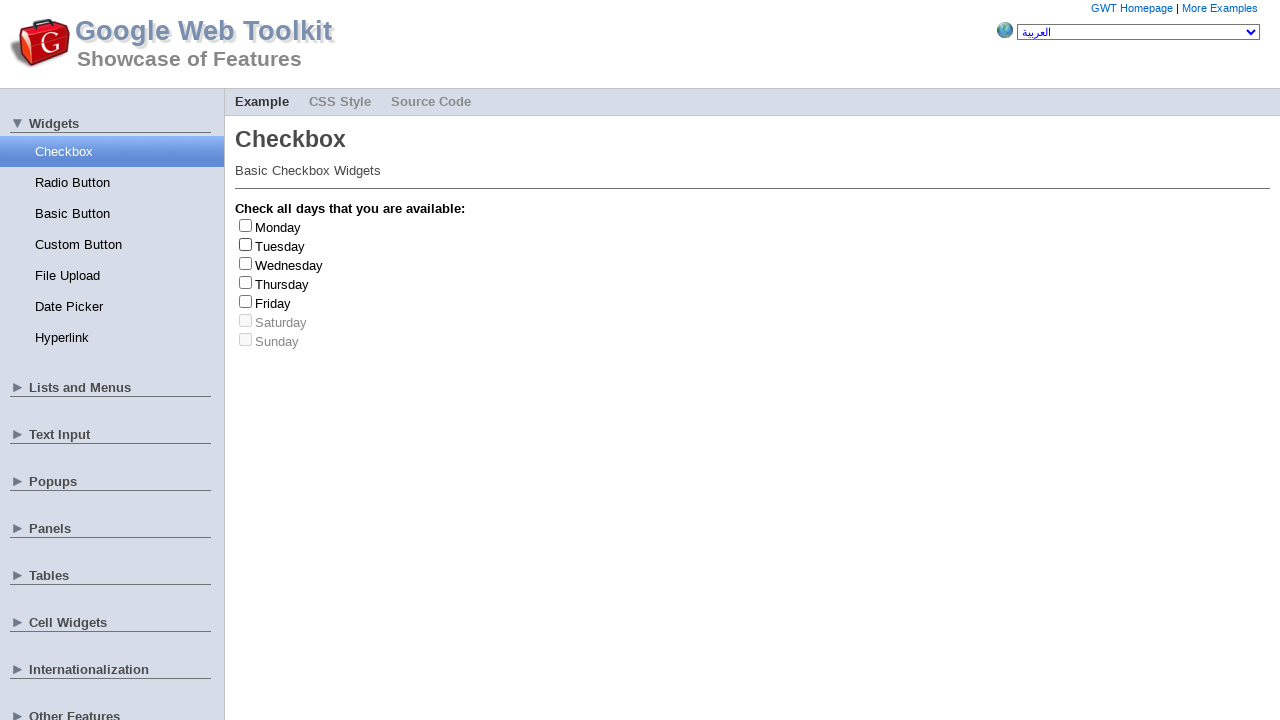